Tests scrolling functionality by navigating to a page and scrolling a button element into view using JavaScript execution

Starting URL: https://SunInJuly.github.io/execute_script.html

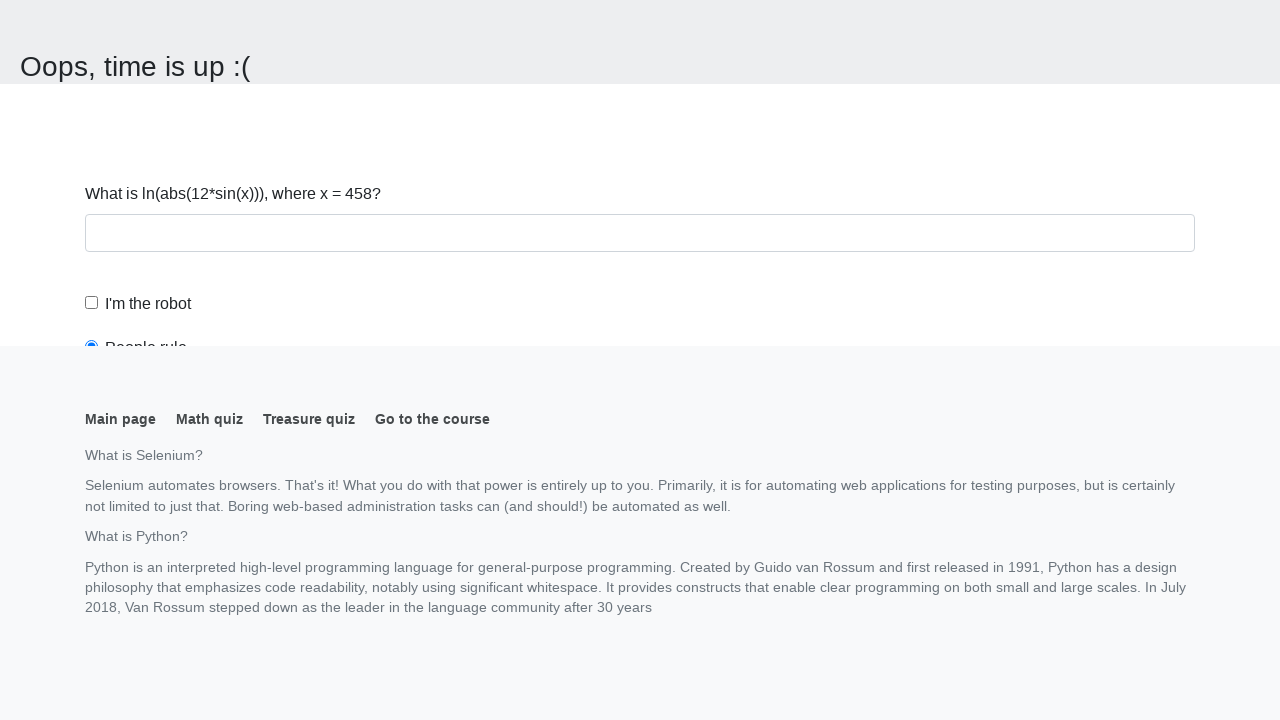

Navigated to execute_script.html page
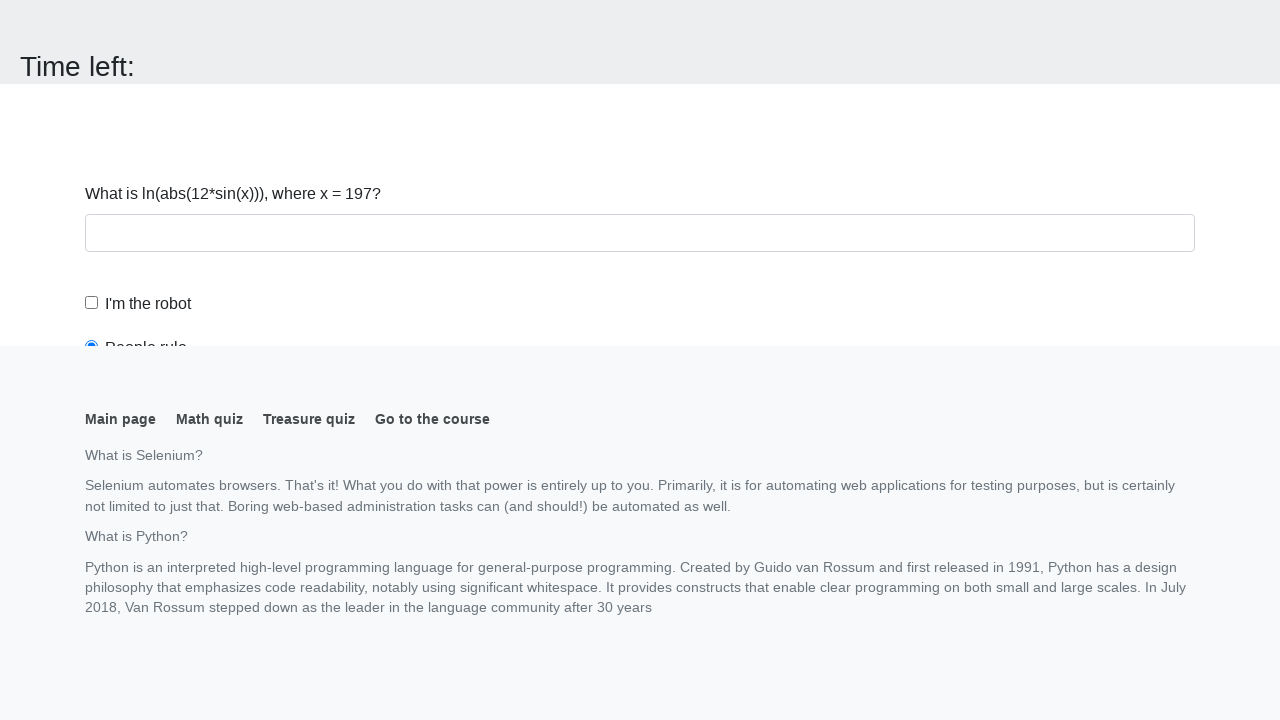

Located button element on page
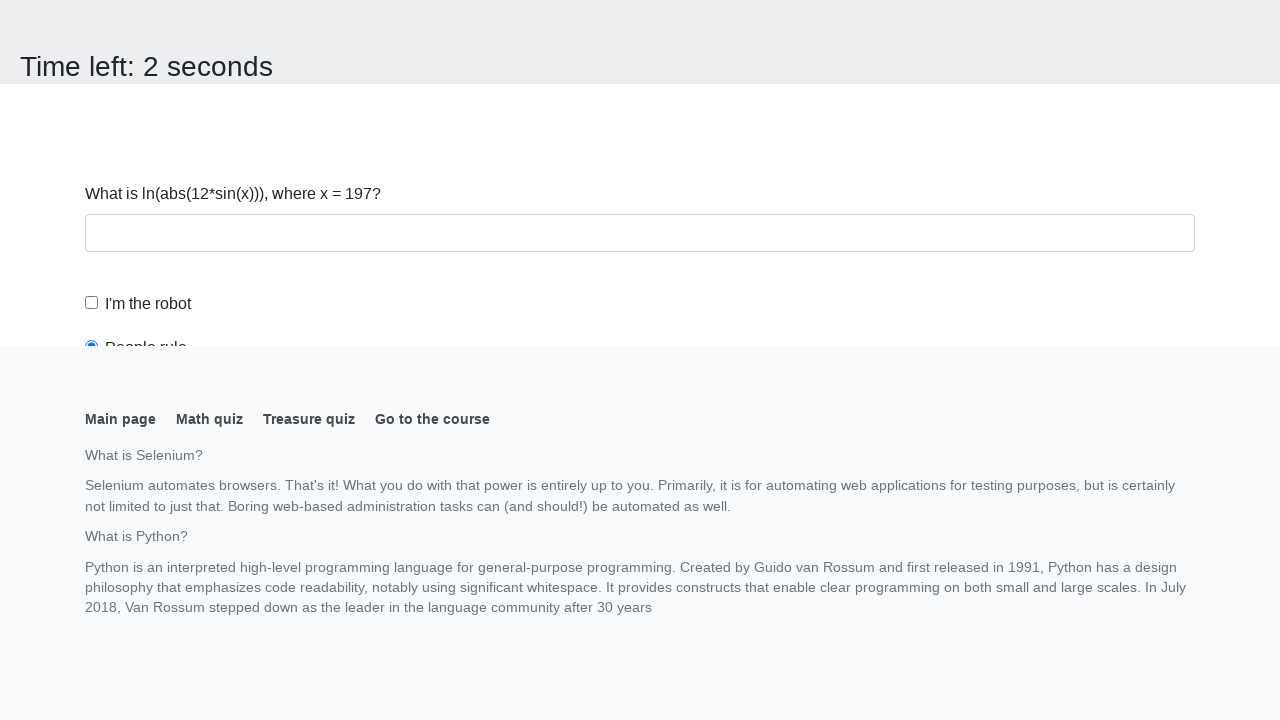

Scrolled button element into view using JavaScript execution
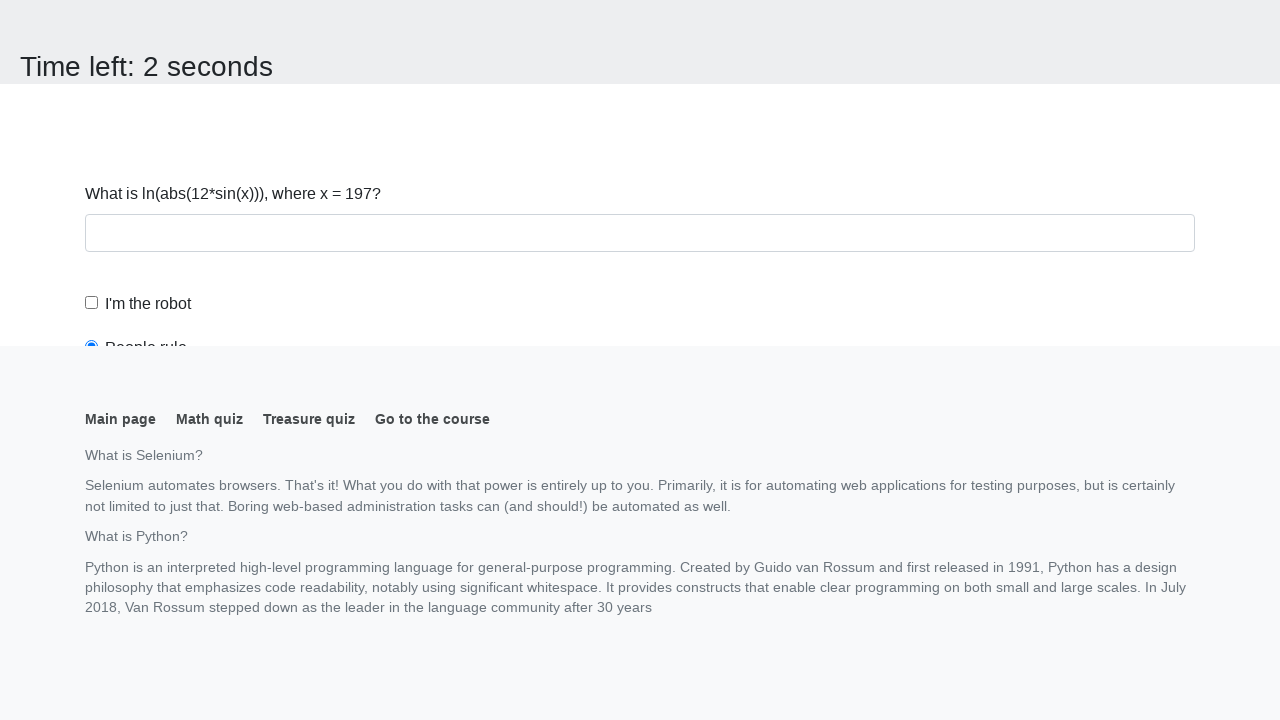

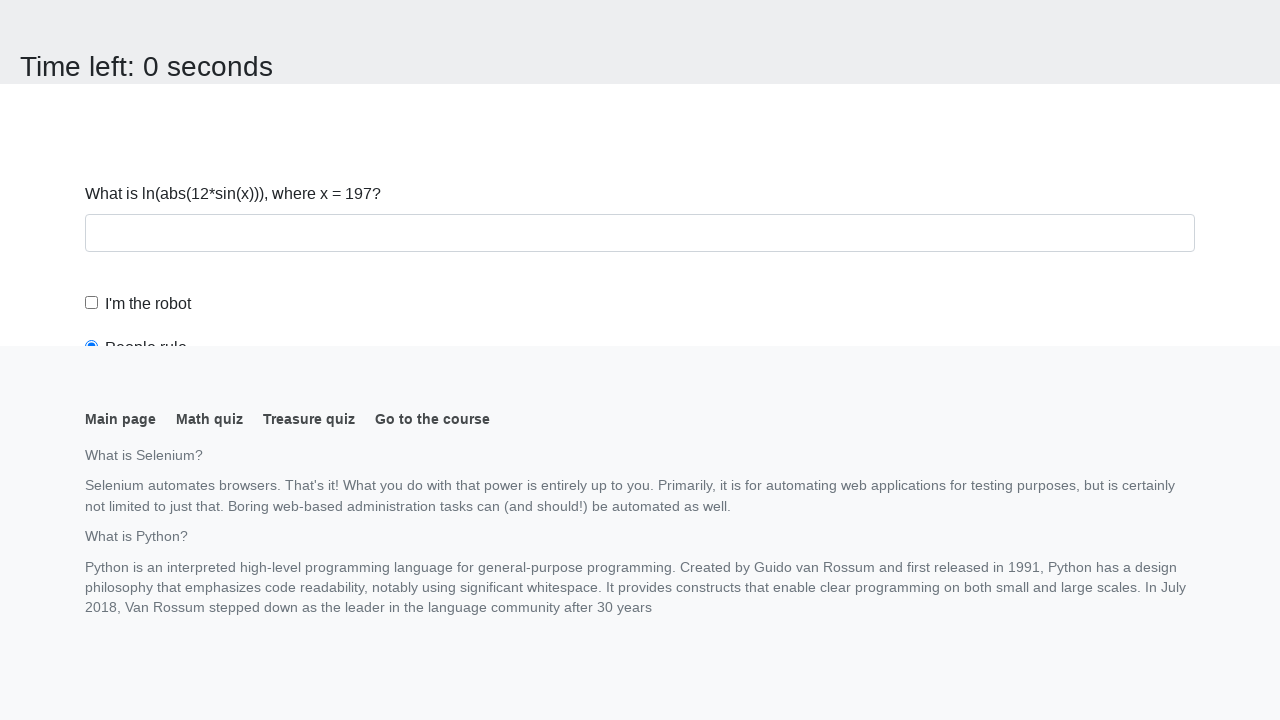